Tests autocomplete functionality by typing partial text and selecting a matching country from the dropdown suggestions

Starting URL: https://rahulshettyacademy.com/AutomationPractice/

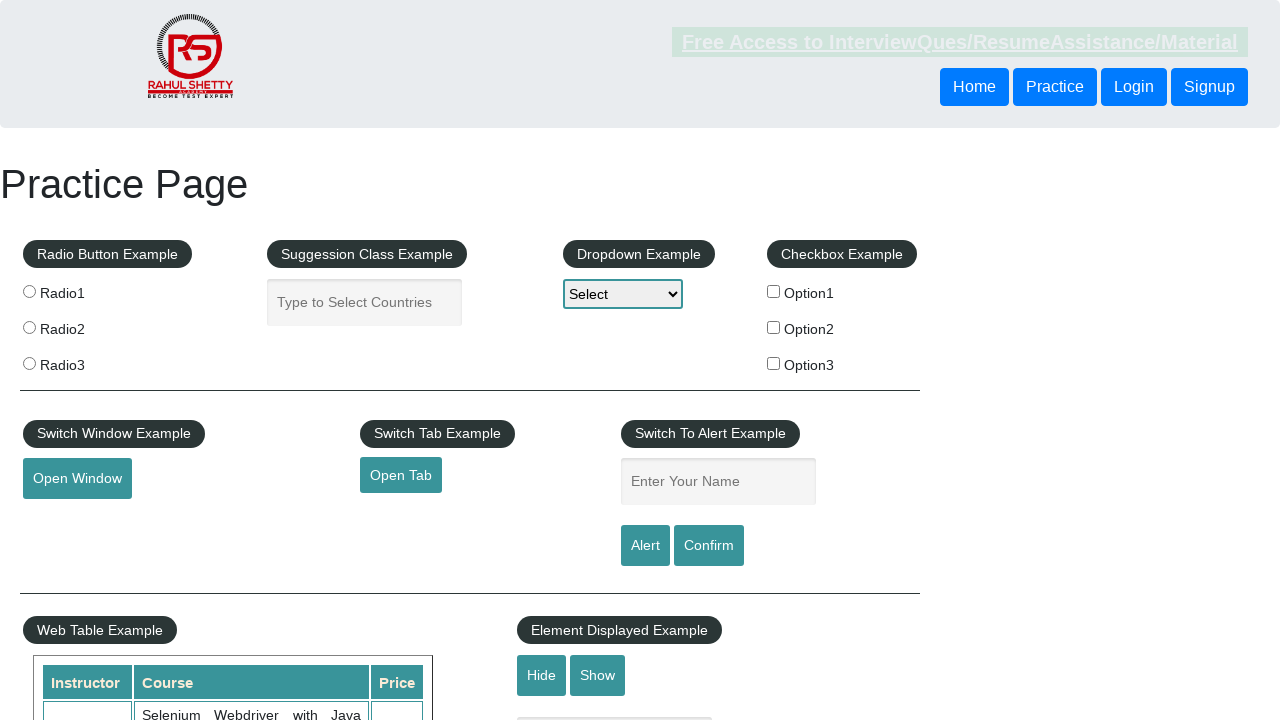

Filled autocomplete field with 'unit' on #autocomplete
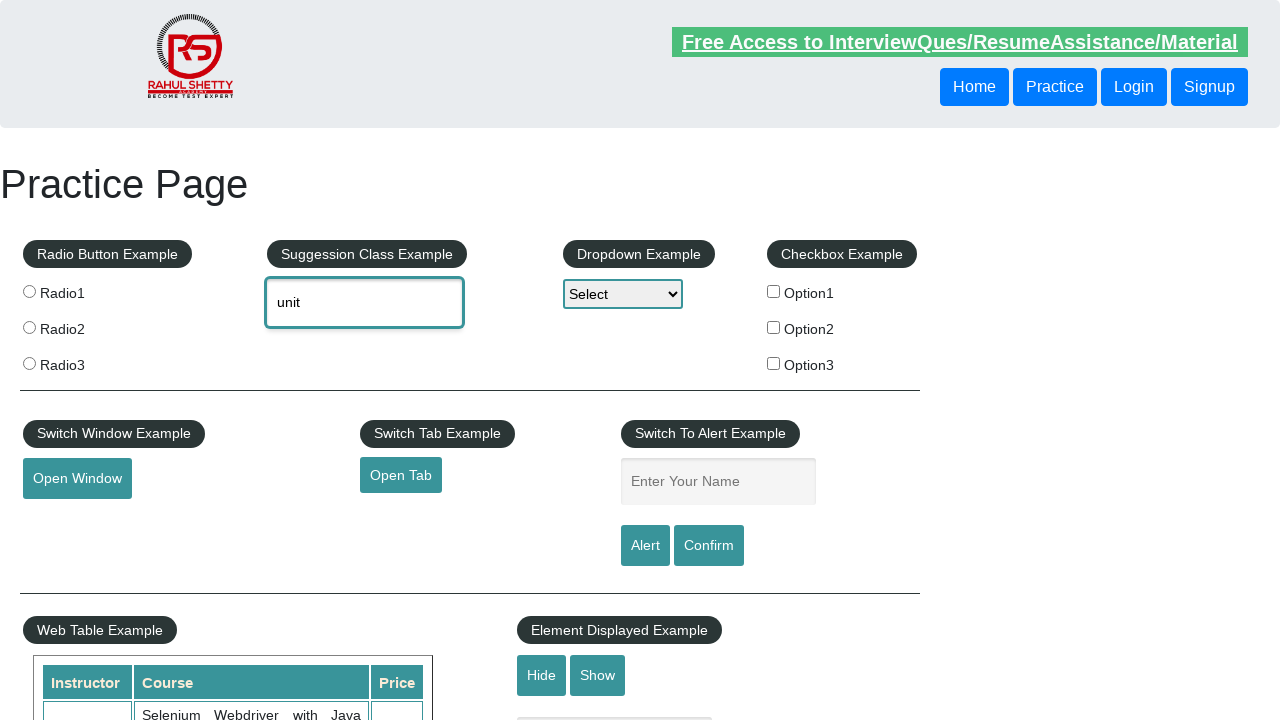

Autocomplete dropdown suggestions appeared
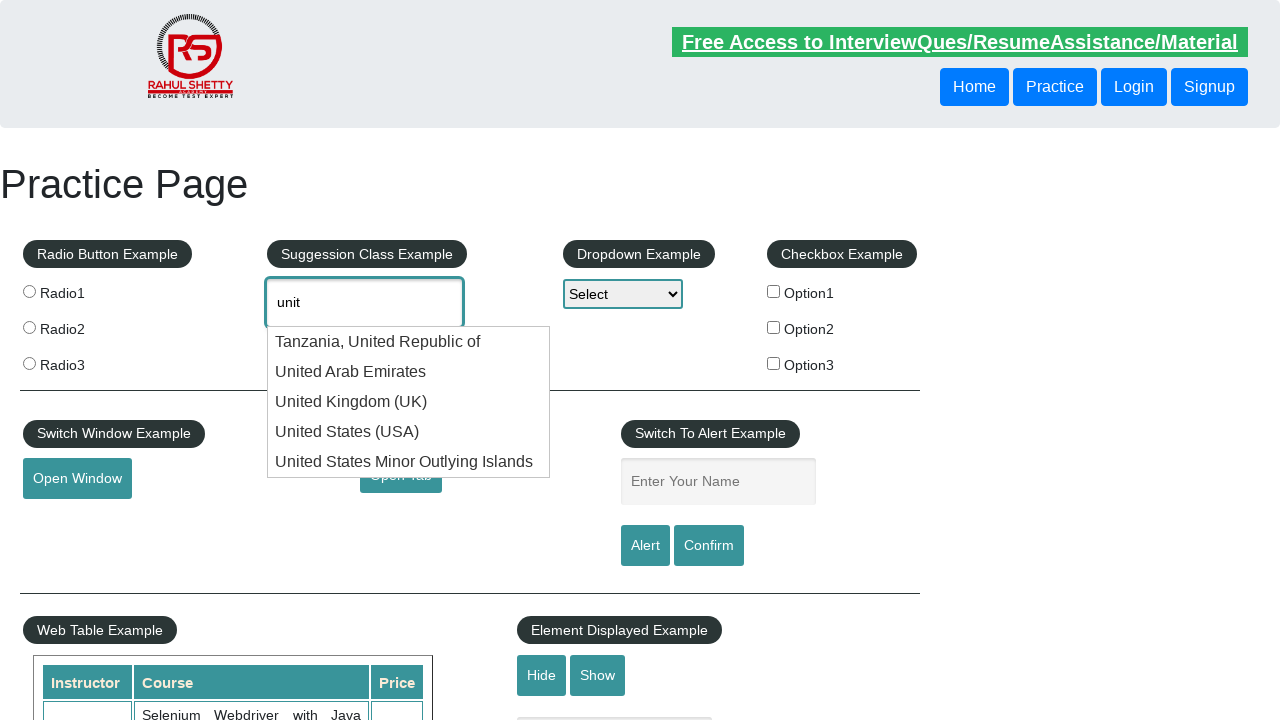

Clicked on 'United States' option from dropdown suggestions at (409, 432) on li.ui-menu-item >> nth=3
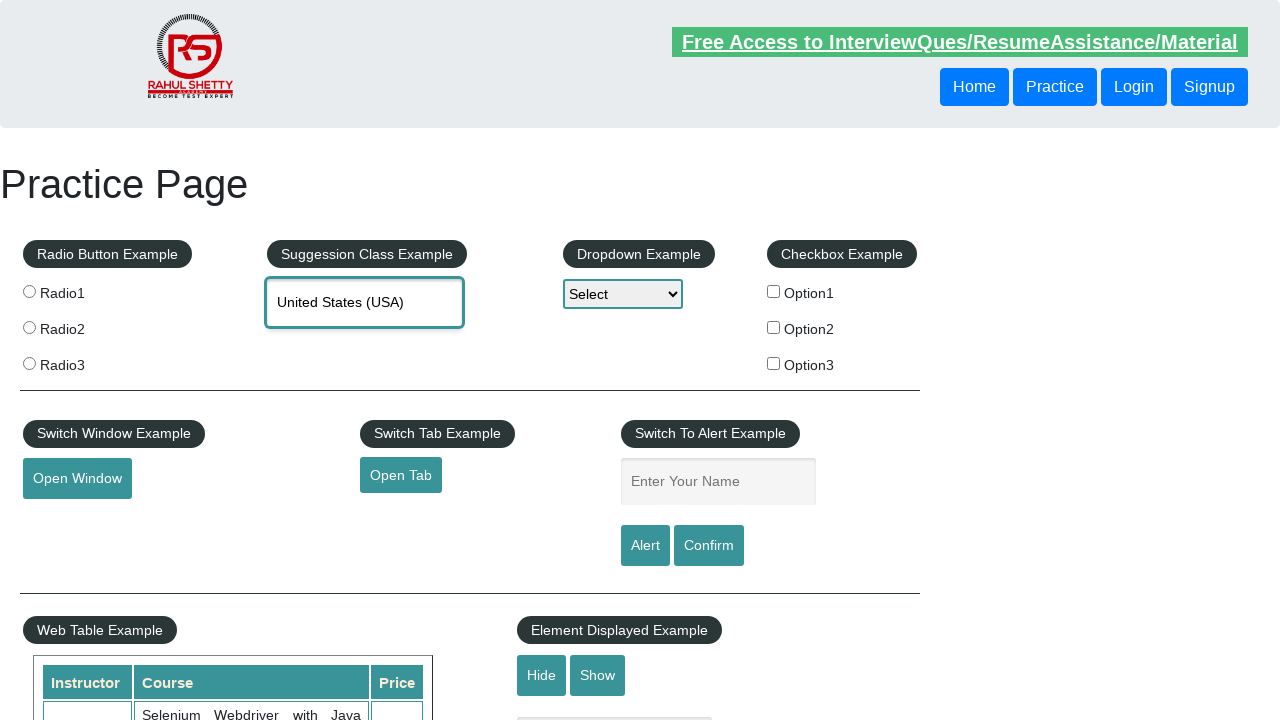

Verified autocomplete field value is 'United States (USA)'
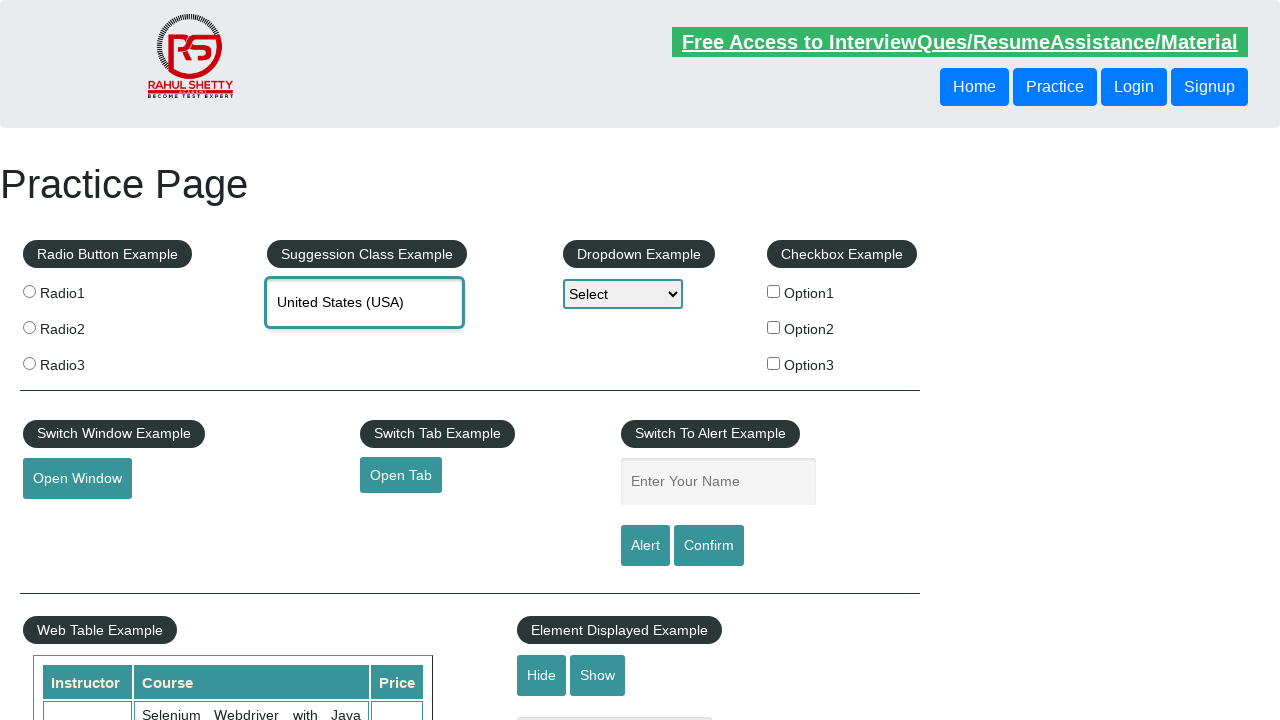

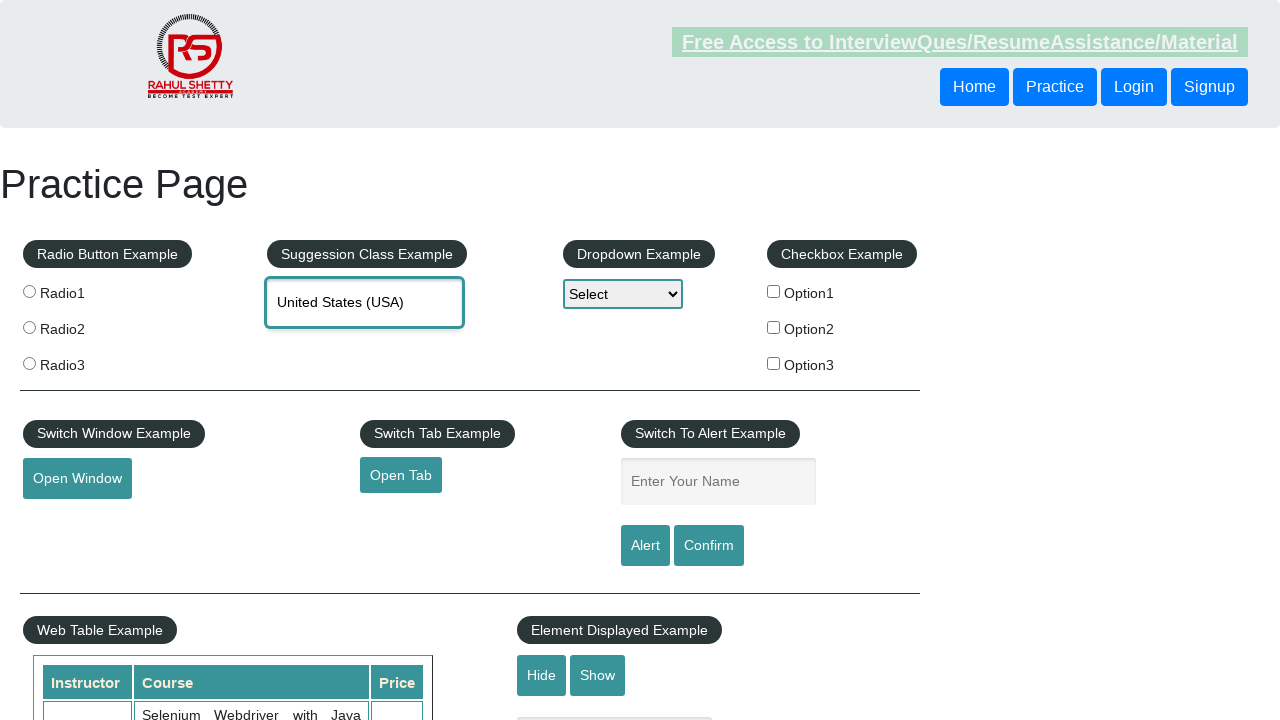